Tests JavaScript alert functionality by clicking an alert button and accepting the alert dialog

Starting URL: https://rahulshettyacademy.com/AutomationPractice/

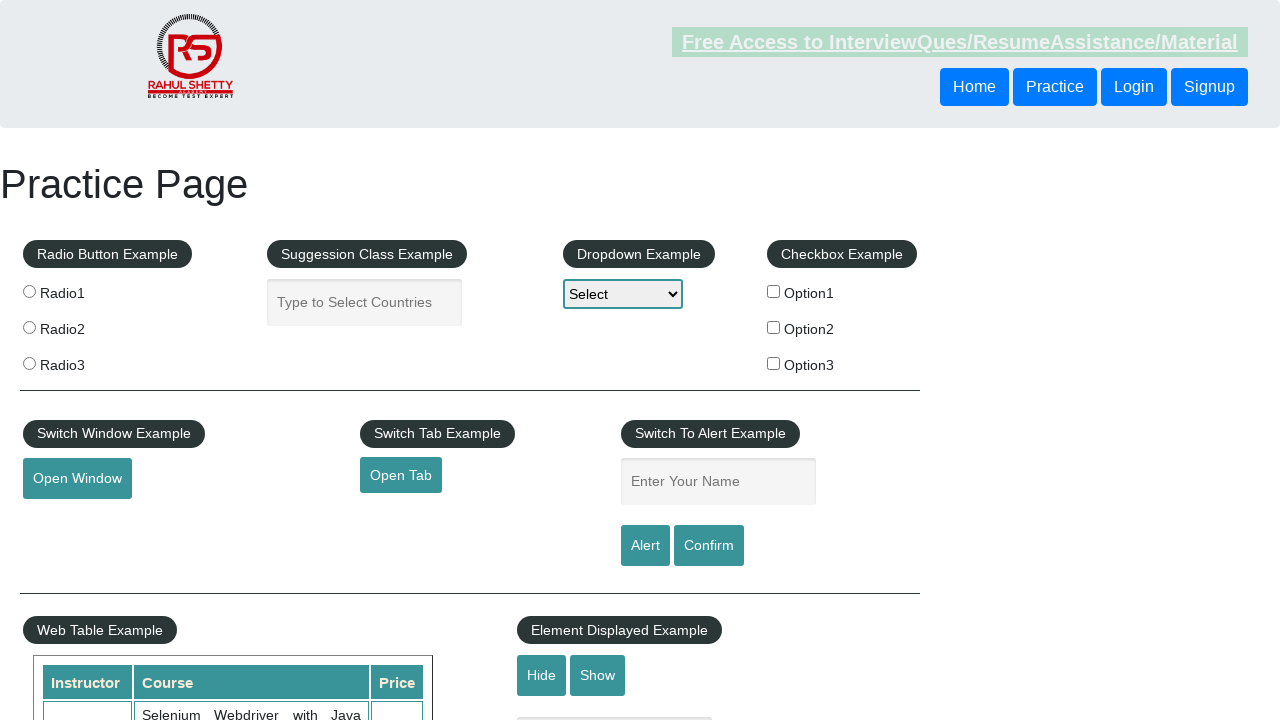

Navigated to Rahul Shetty Academy Automation Practice page
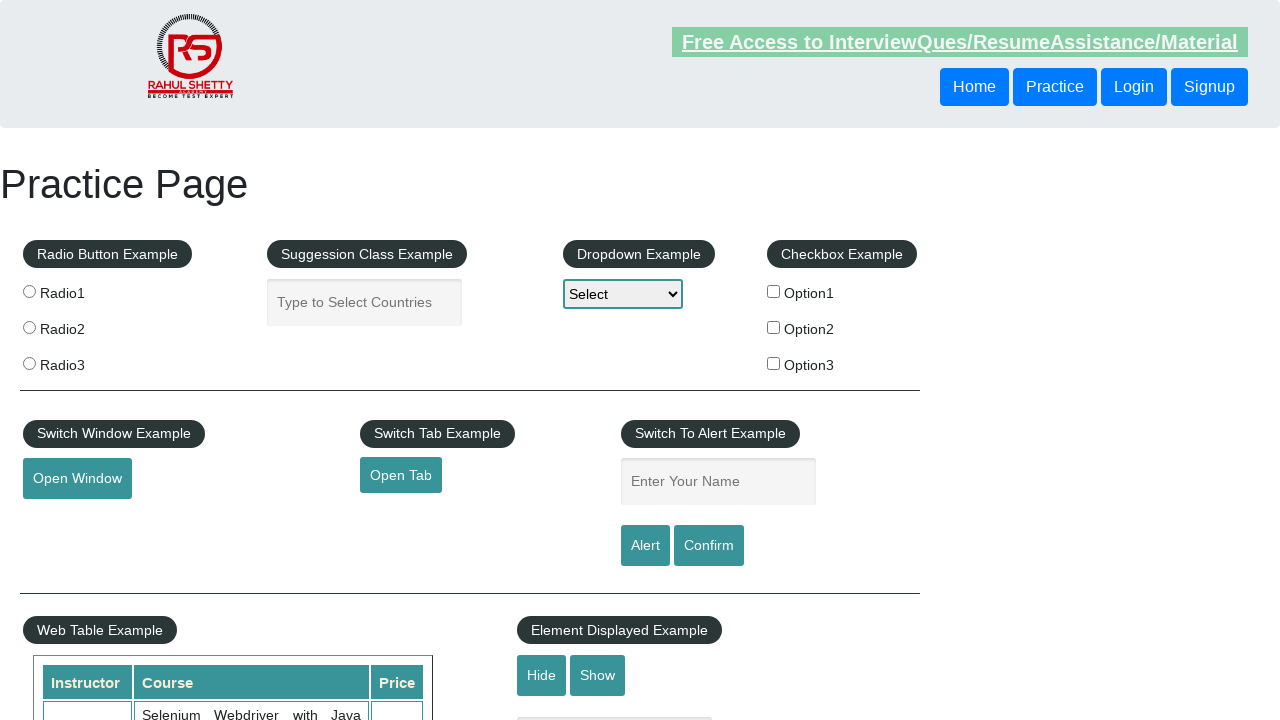

Clicked alert button to trigger JavaScript alert at (645, 546) on #alertbtn
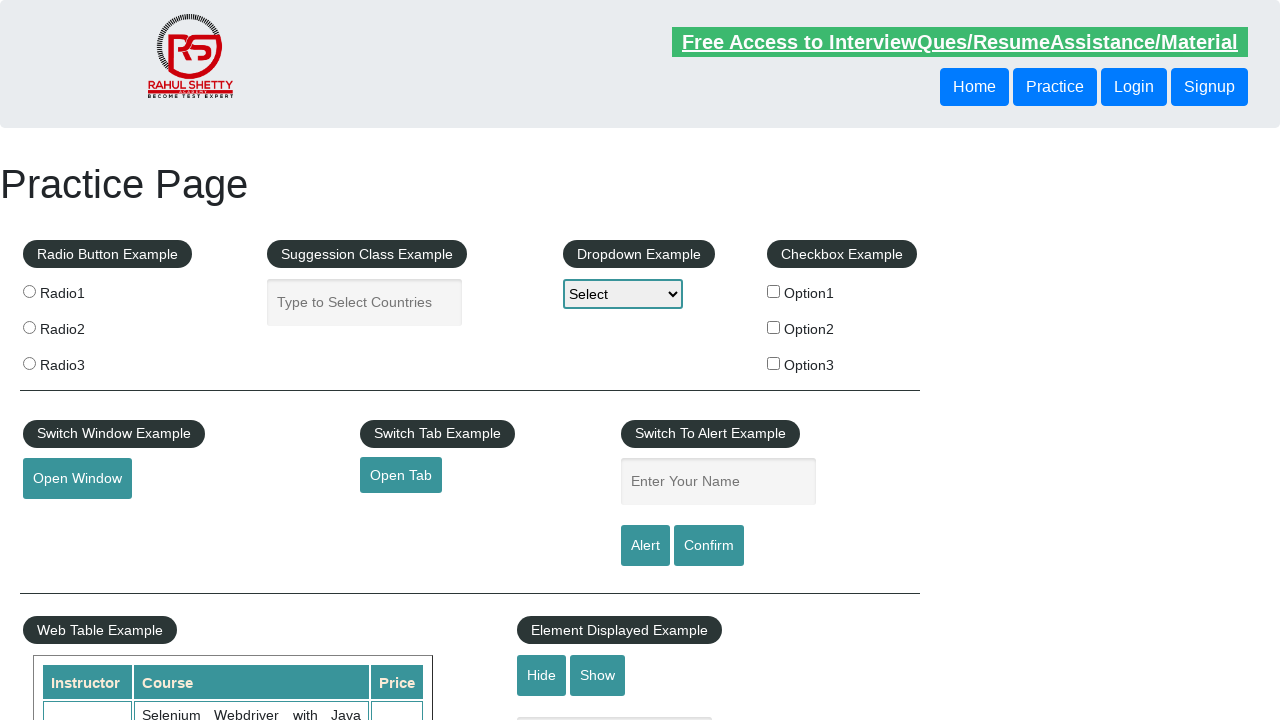

Set up dialog handler to accept alerts
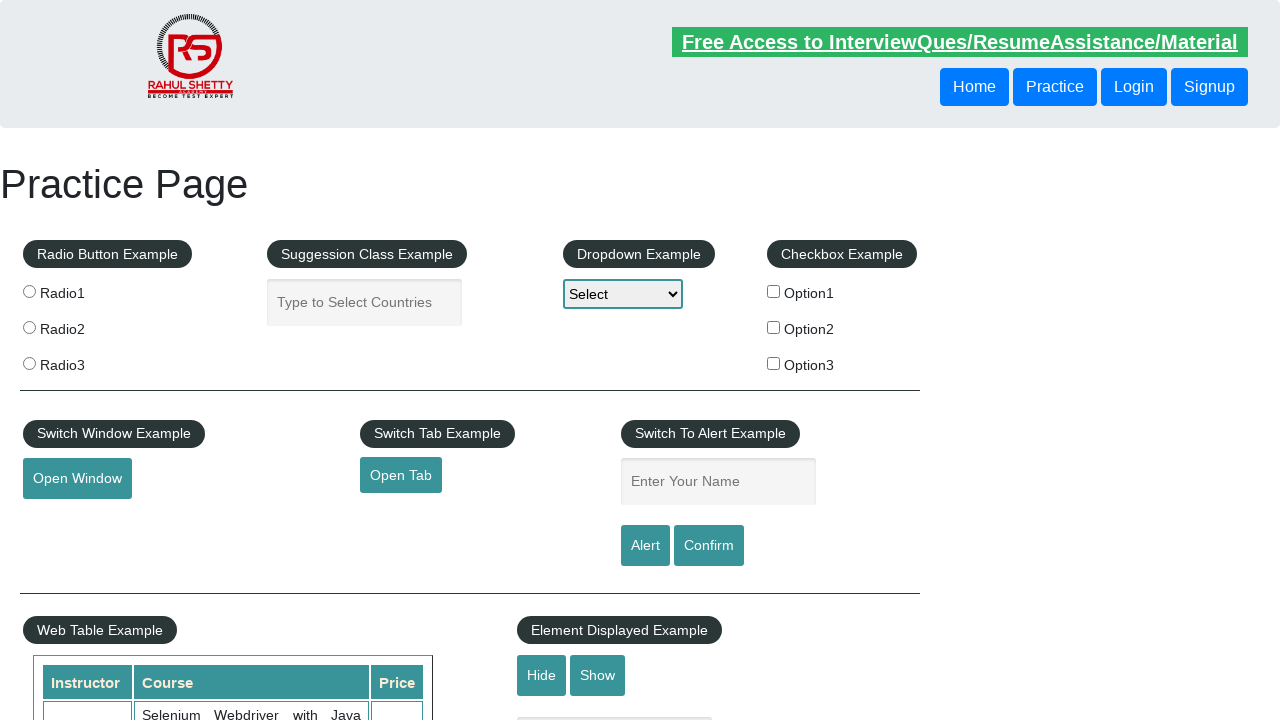

Triggered alert button via JavaScript and accepted the alert dialog
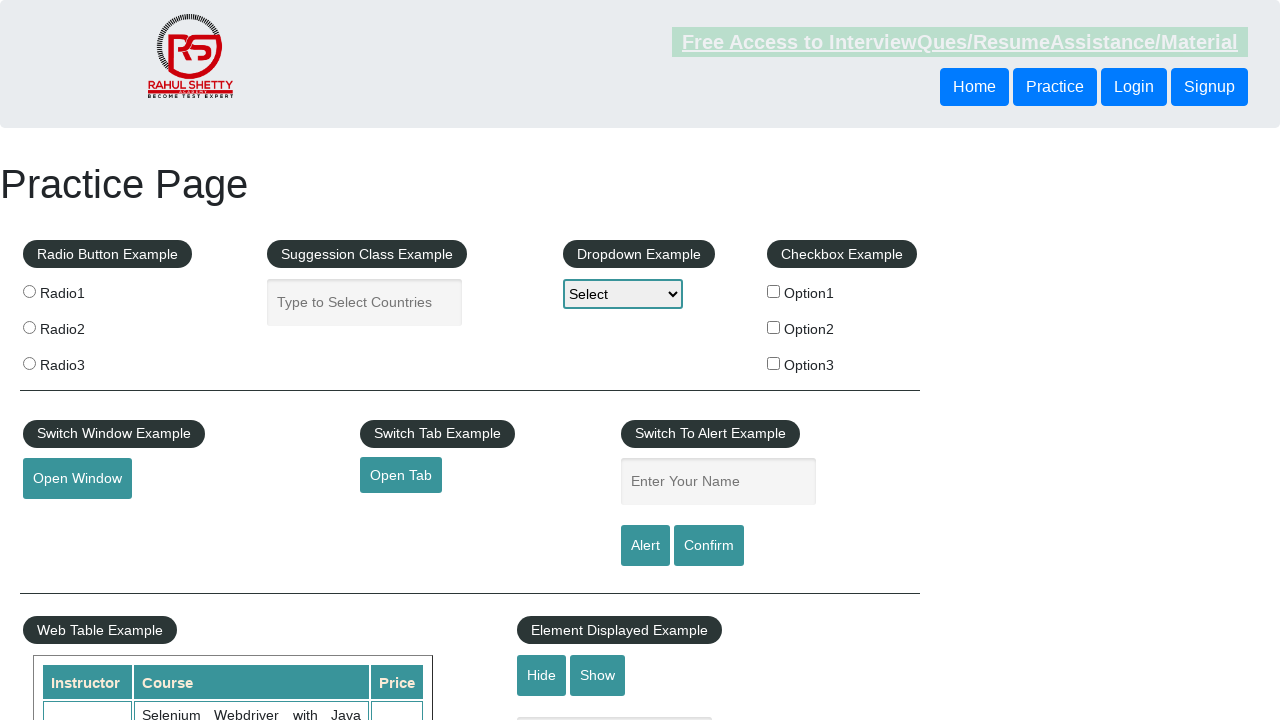

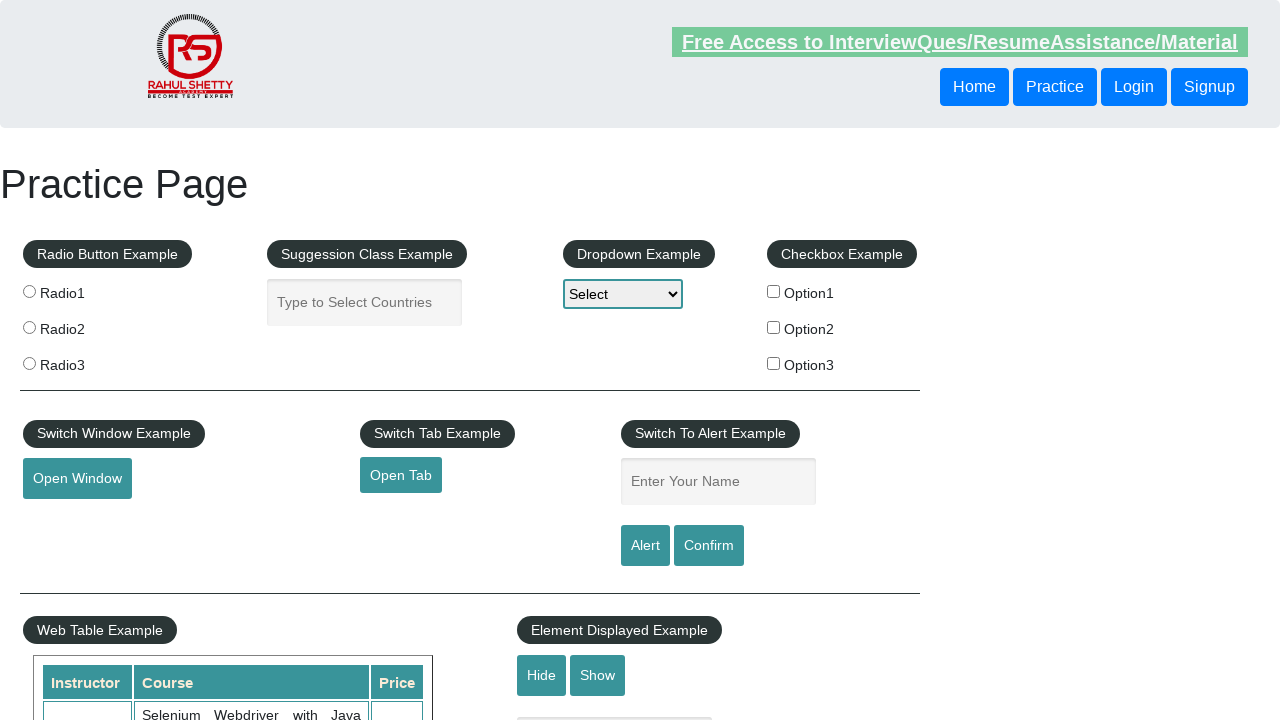